Tests a practice form submission by filling in first name and last name fields, then submitting the form

Starting URL: https://demoqa.com/automation-practice-form/

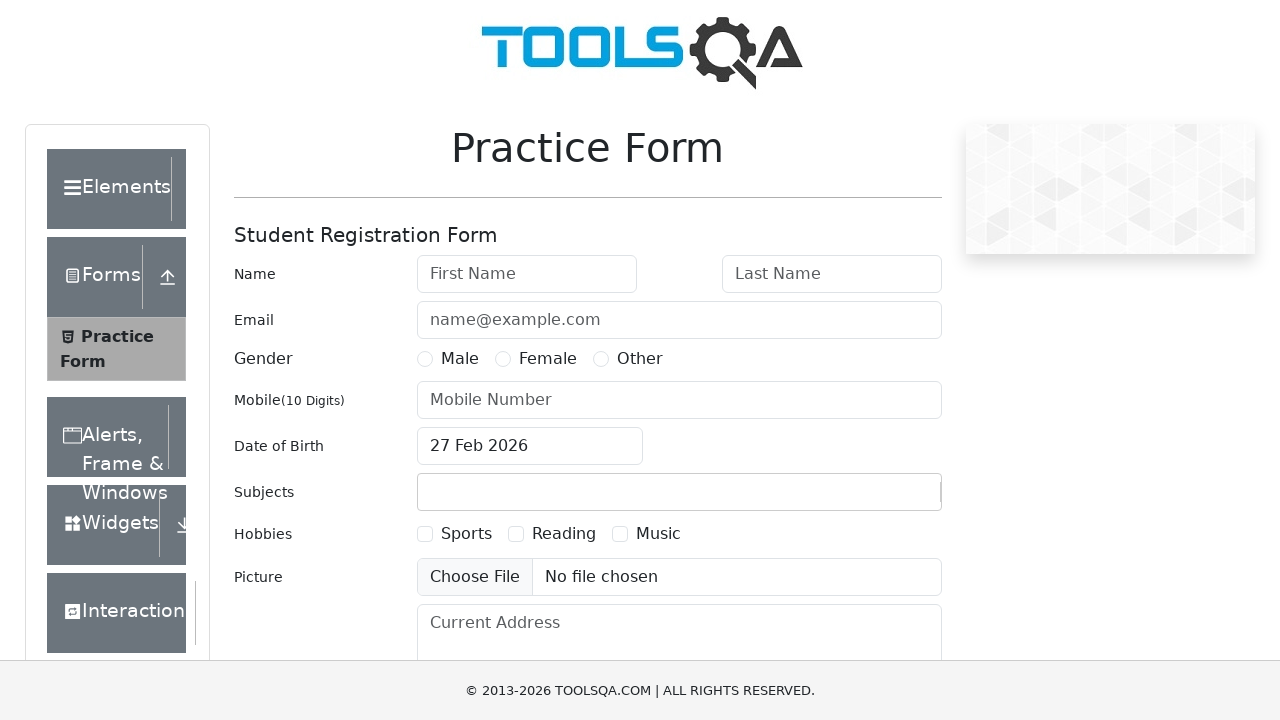

Filled first name field with 'Sergey' on #firstName
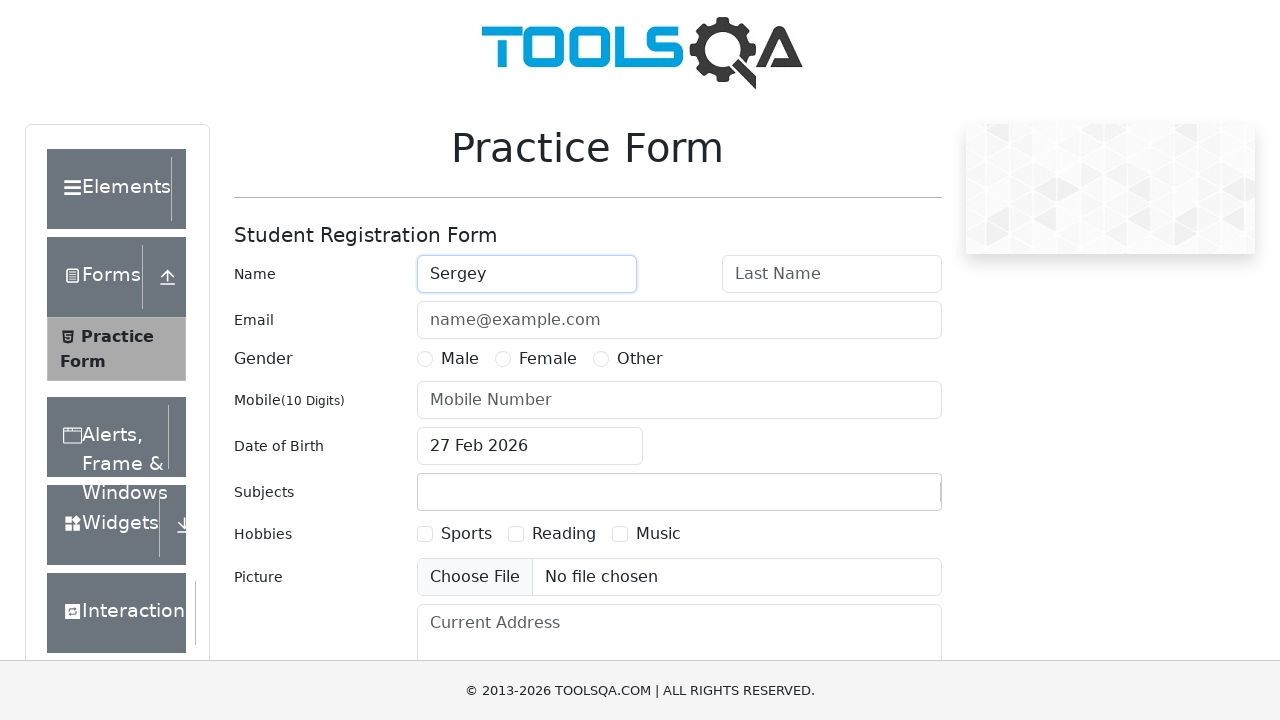

Filled last name field with 'Last Sergey' on #lastName
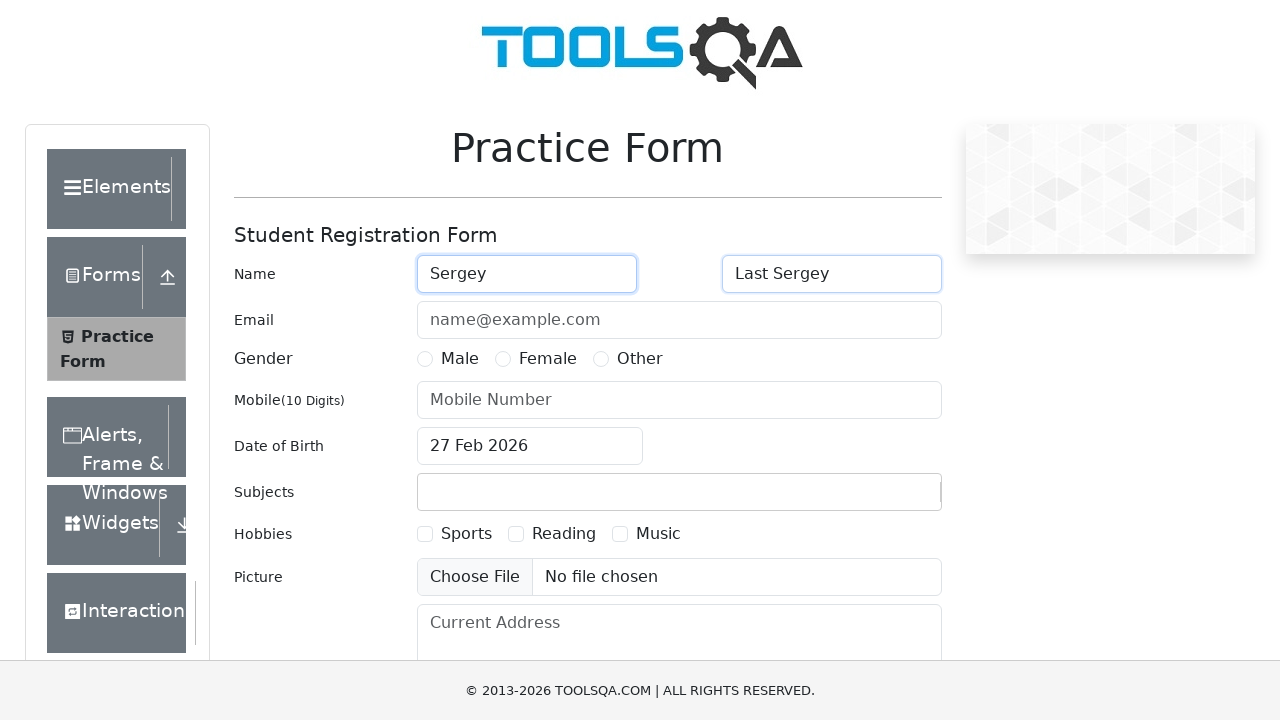

Clicked submit button to submit the form at (885, 499) on #submit
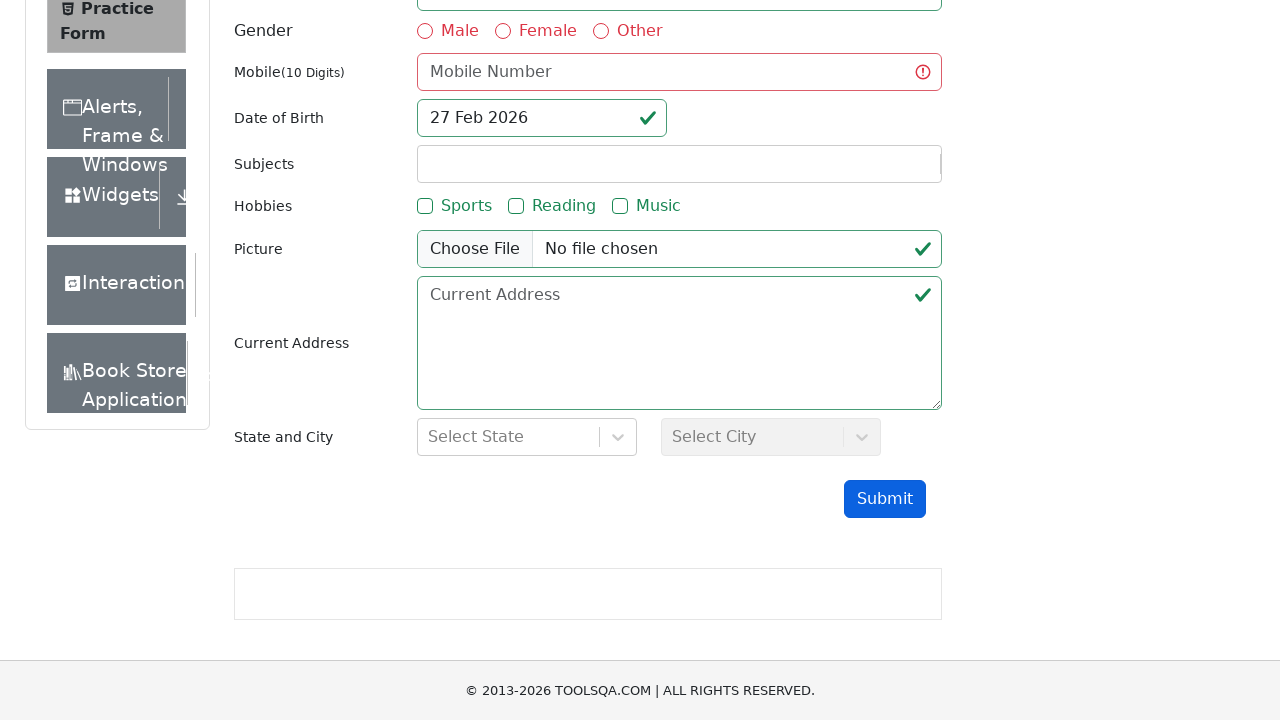

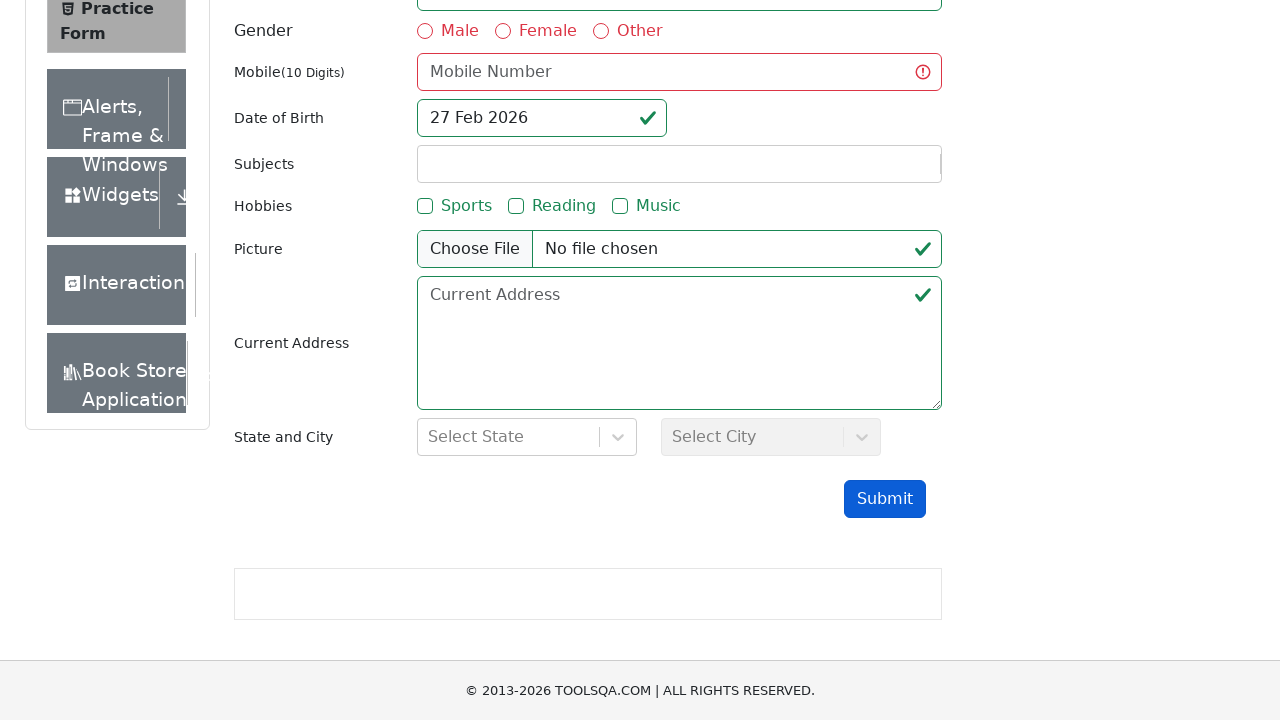